Tests that clicking the Email column header sorts the text values in ascending order.

Starting URL: http://the-internet.herokuapp.com/tables

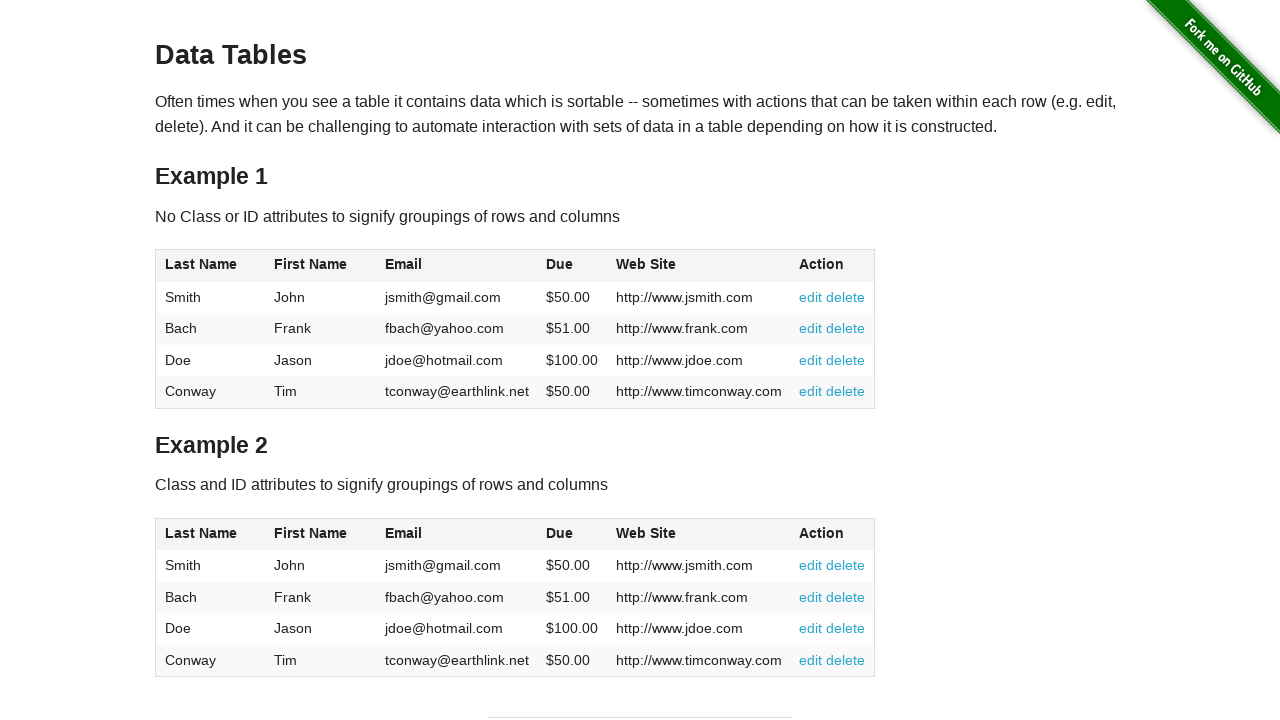

Clicked the Email column header (3rd column) to sort at (457, 266) on #table1 thead tr th:nth-of-type(3)
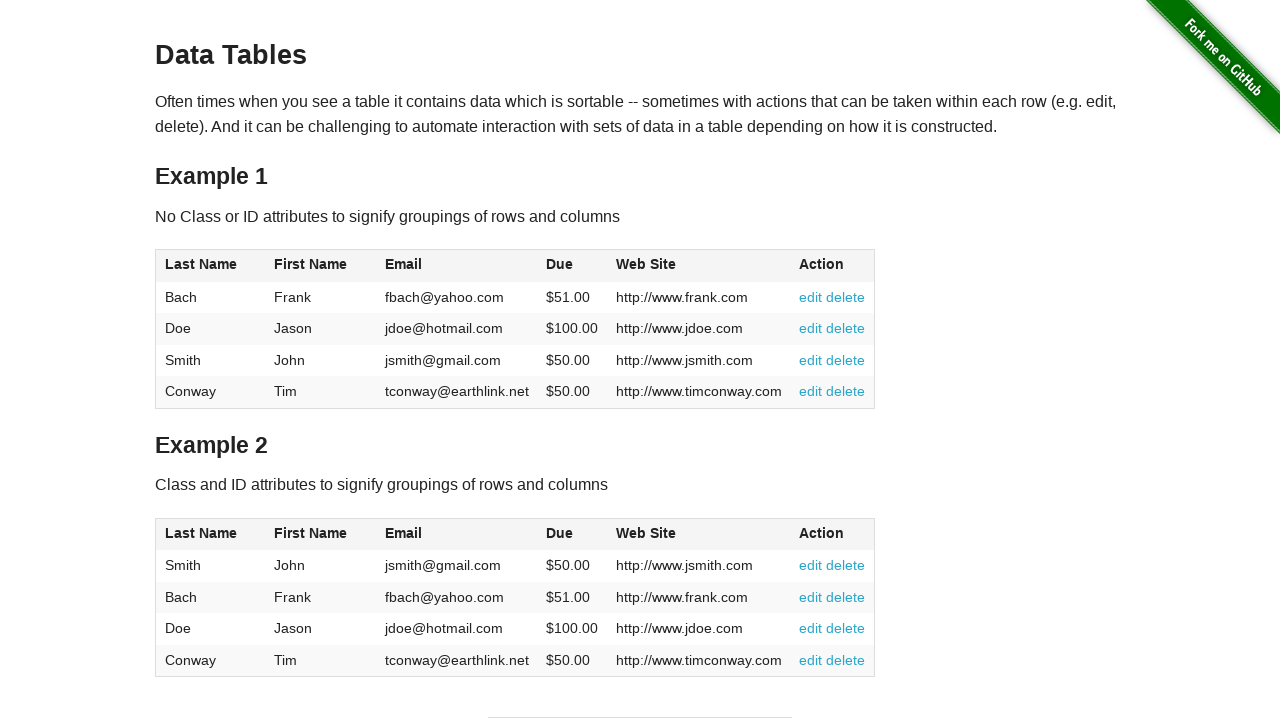

Verified Email column data is present in table body
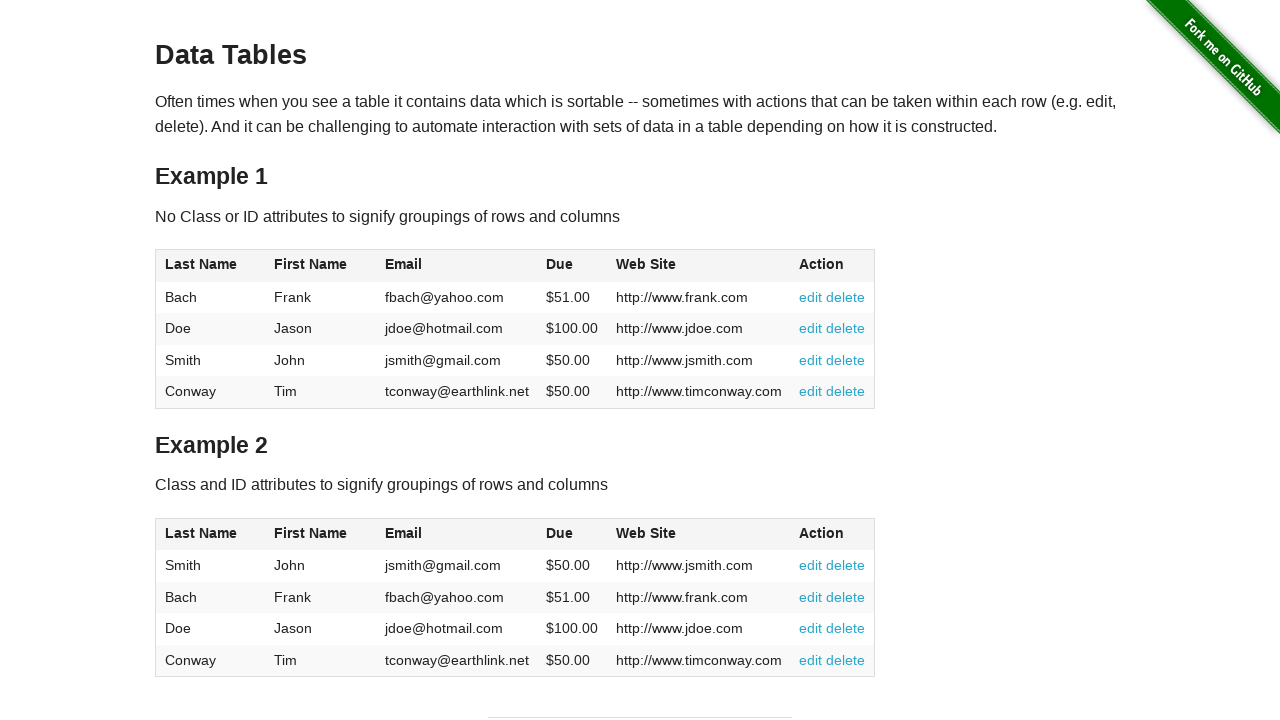

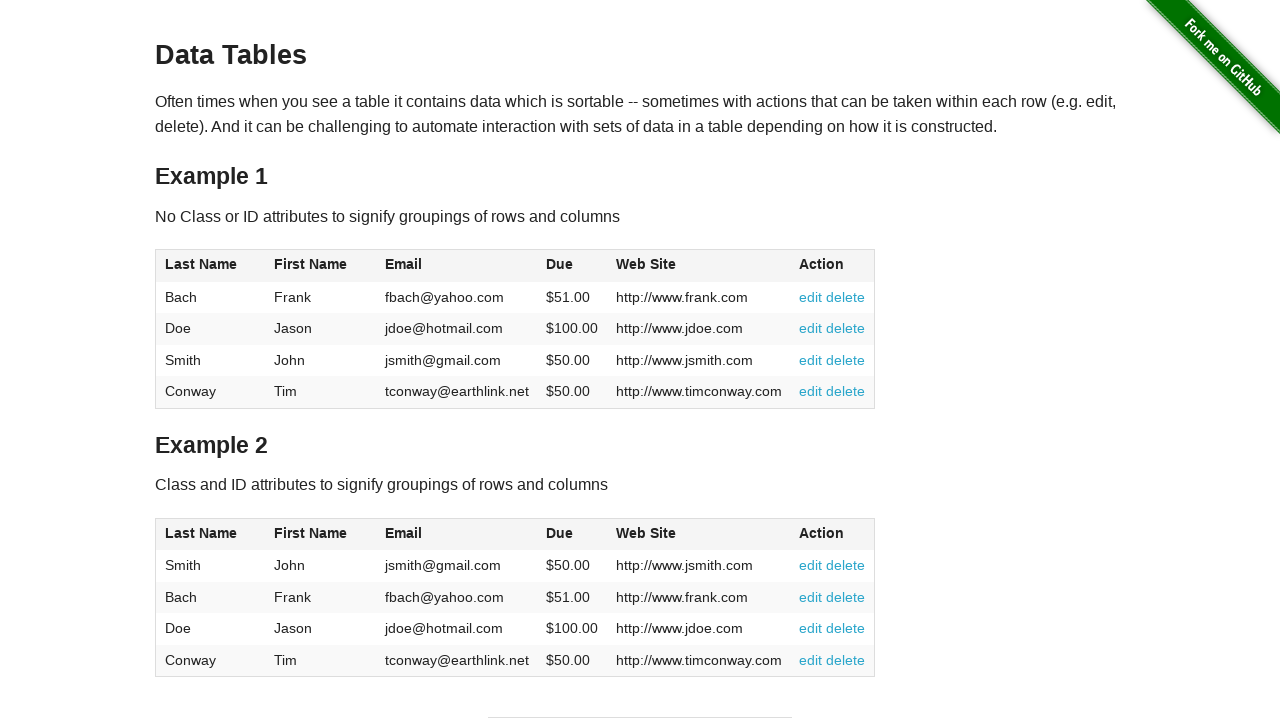